Verifies that the "Permanent Address" label is visible on the Text Box page.

Starting URL: https://demoqa.com/elements

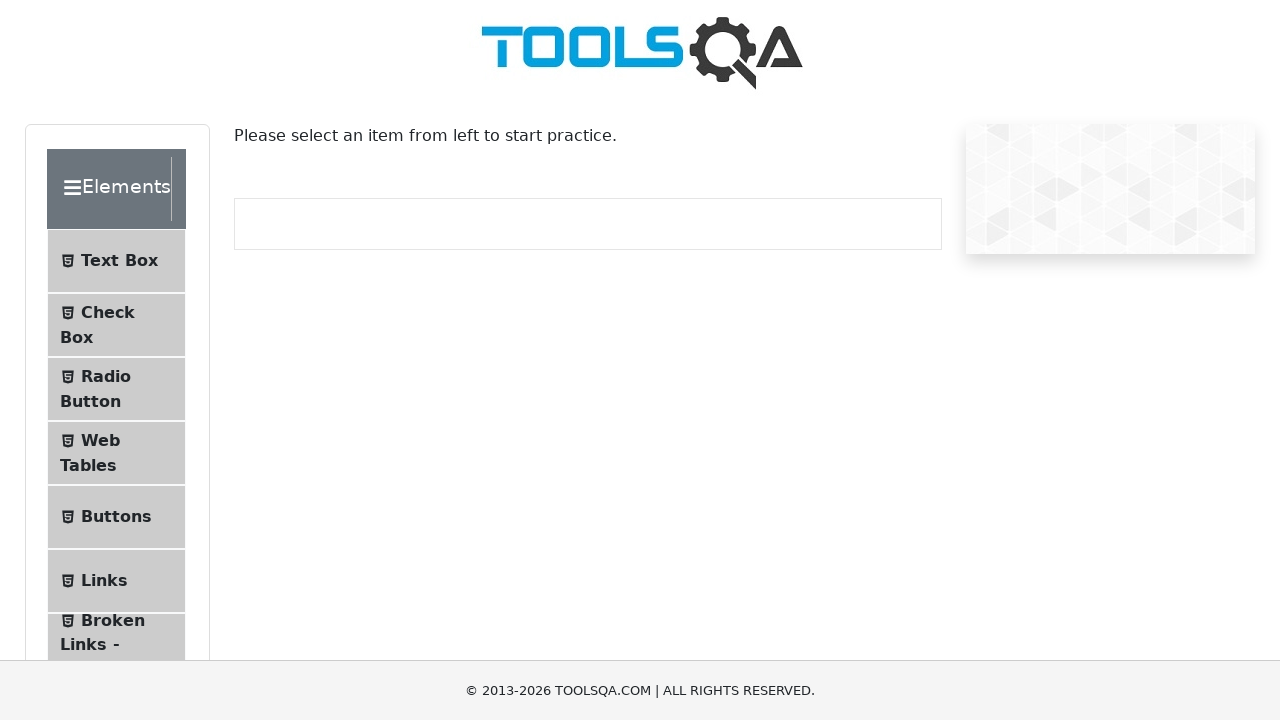

Clicked on Text Box menu item at (119, 261) on internal:text="Text Box"i
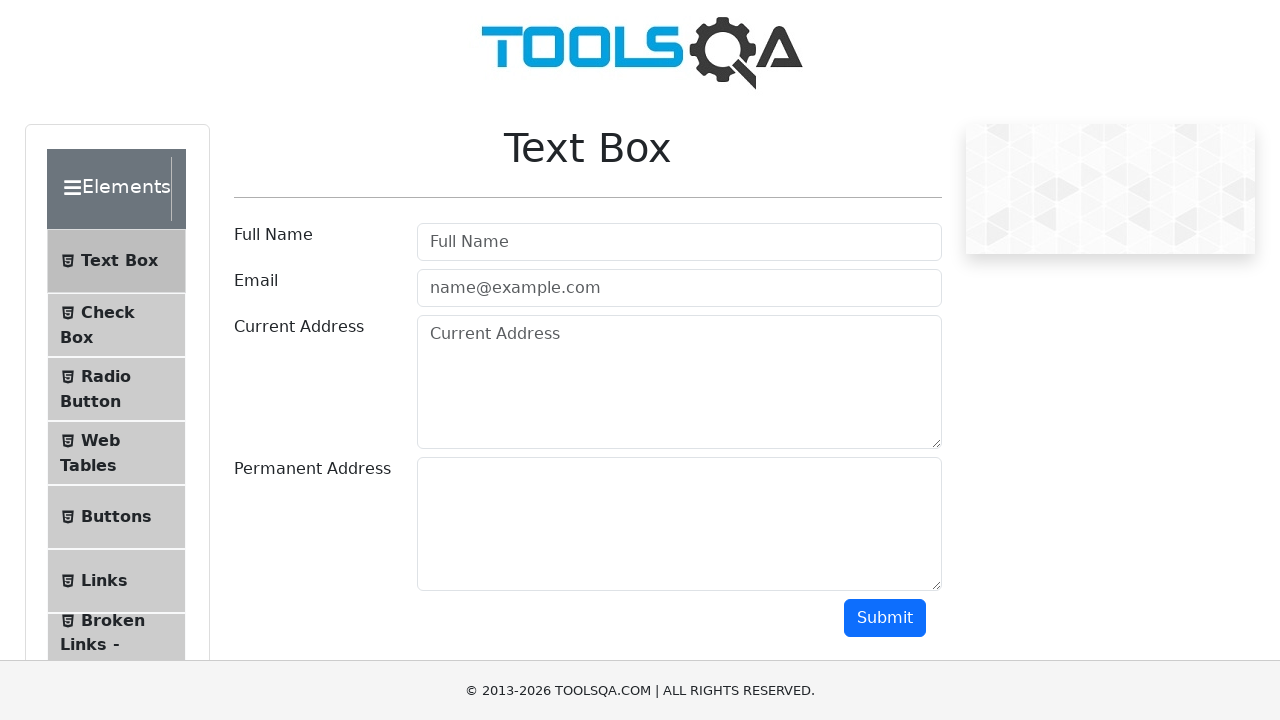

Navigated to Text Box page
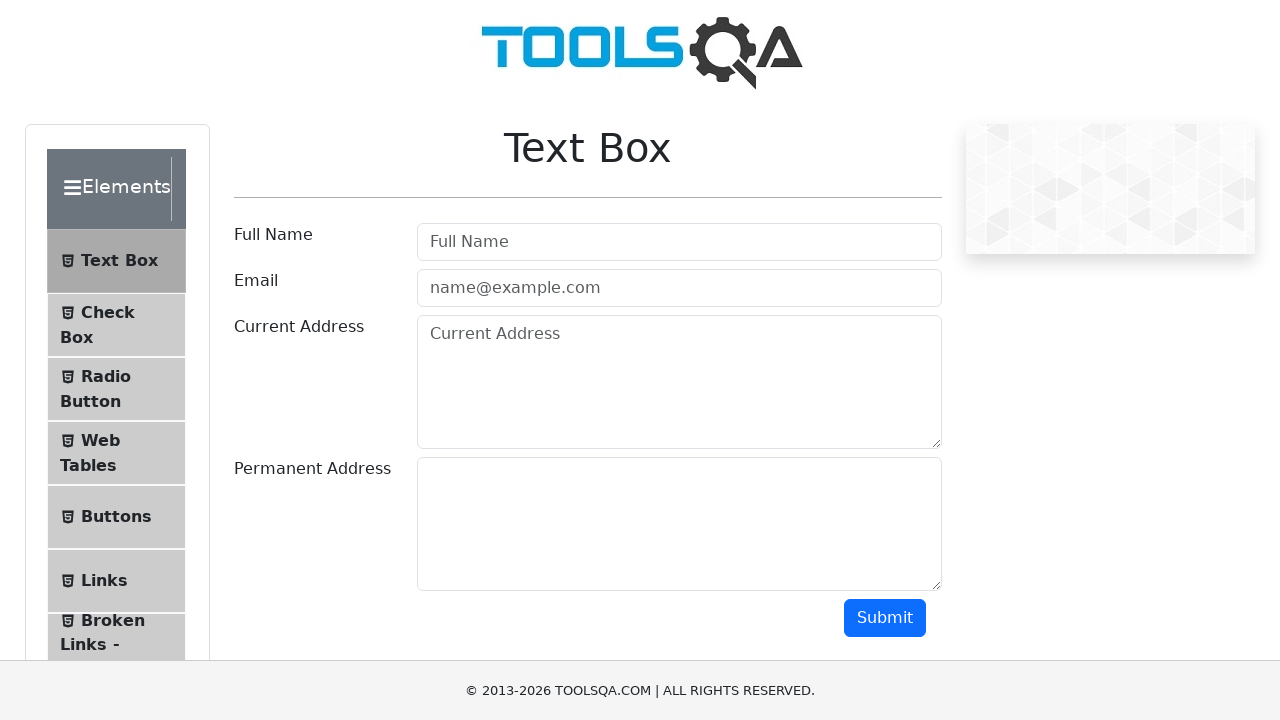

Verified that Permanent Address label is visible
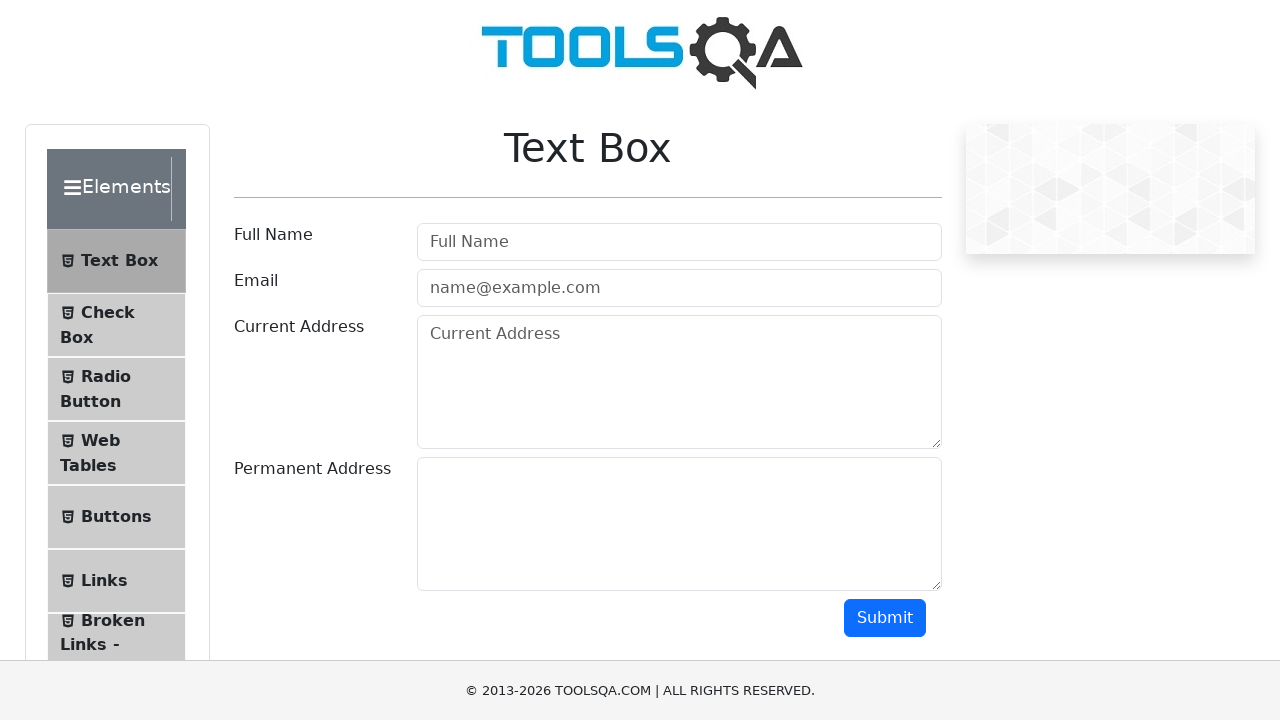

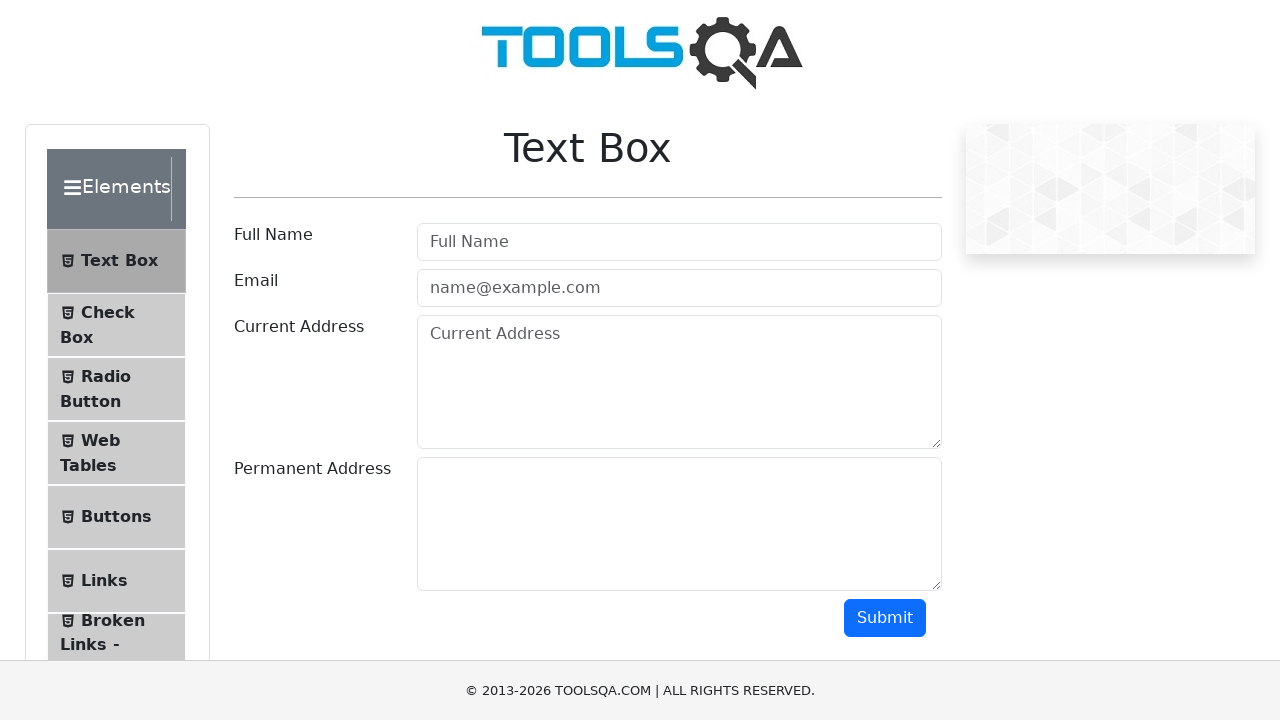